Tests registration form validation with empty password field, verifying password required error message.

Starting URL: https://anatoly-karpovich.github.io/demo-login-form/

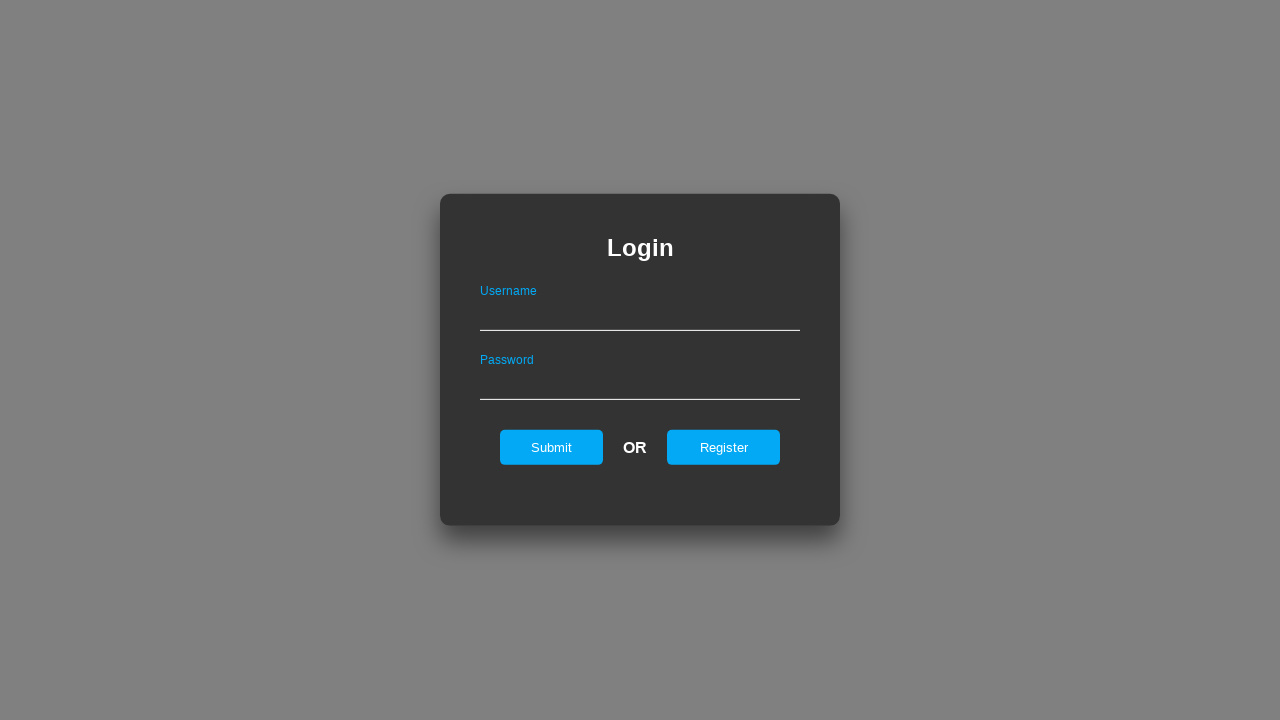

Login form loaded and is visible
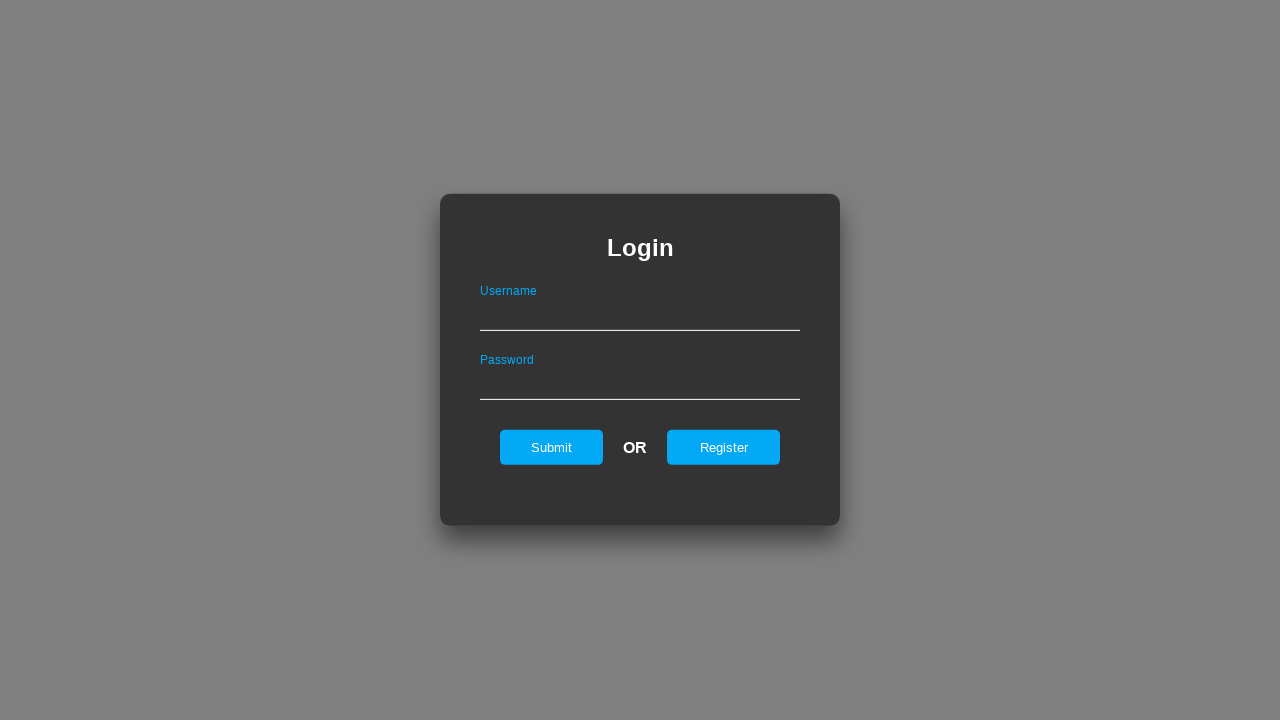

Clicked register button on login form at (724, 447) on #registerOnLogin
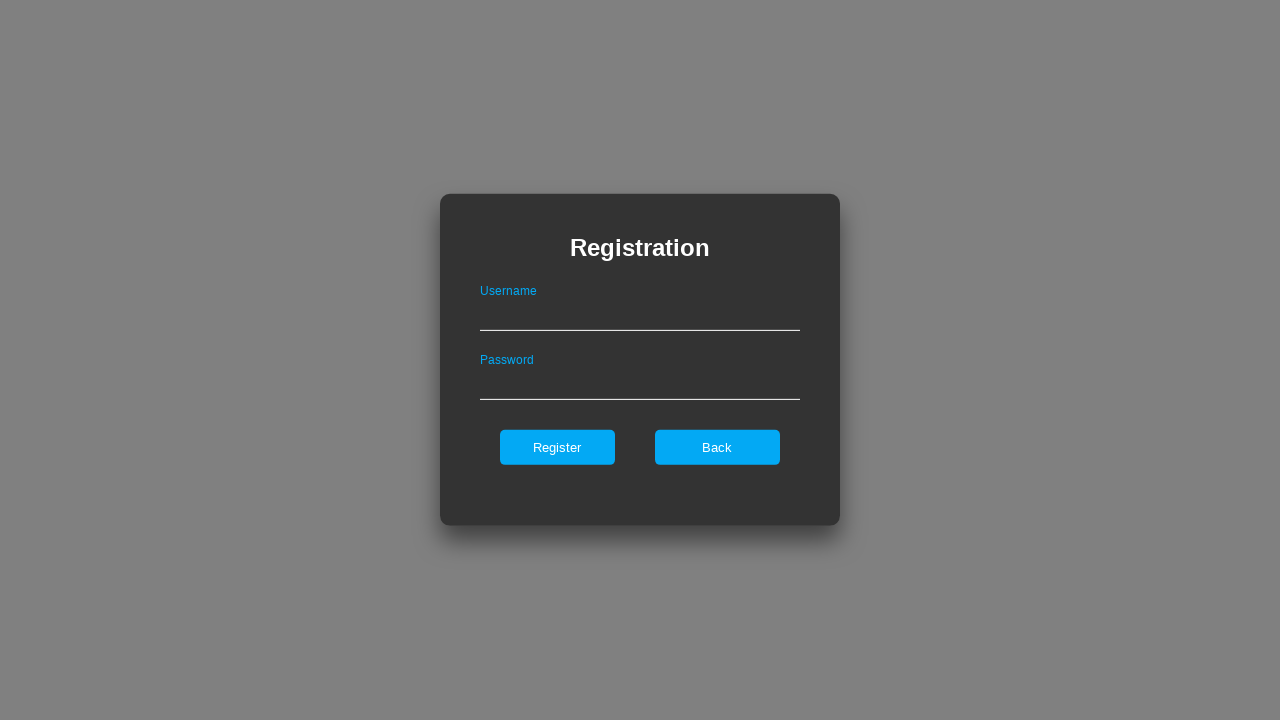

Registration form loaded and is visible
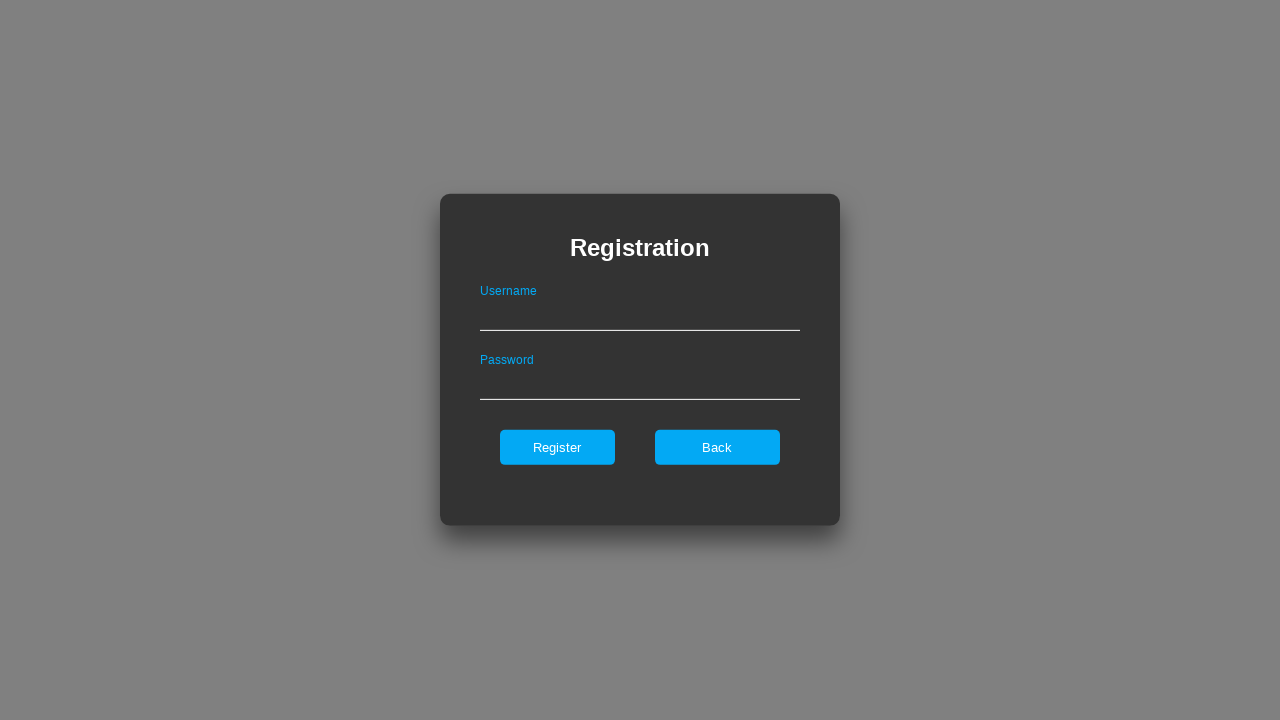

Filled username field with 'Qwertuyugfregretre234sdjh123465487649_@1!' on #userNameOnRegister
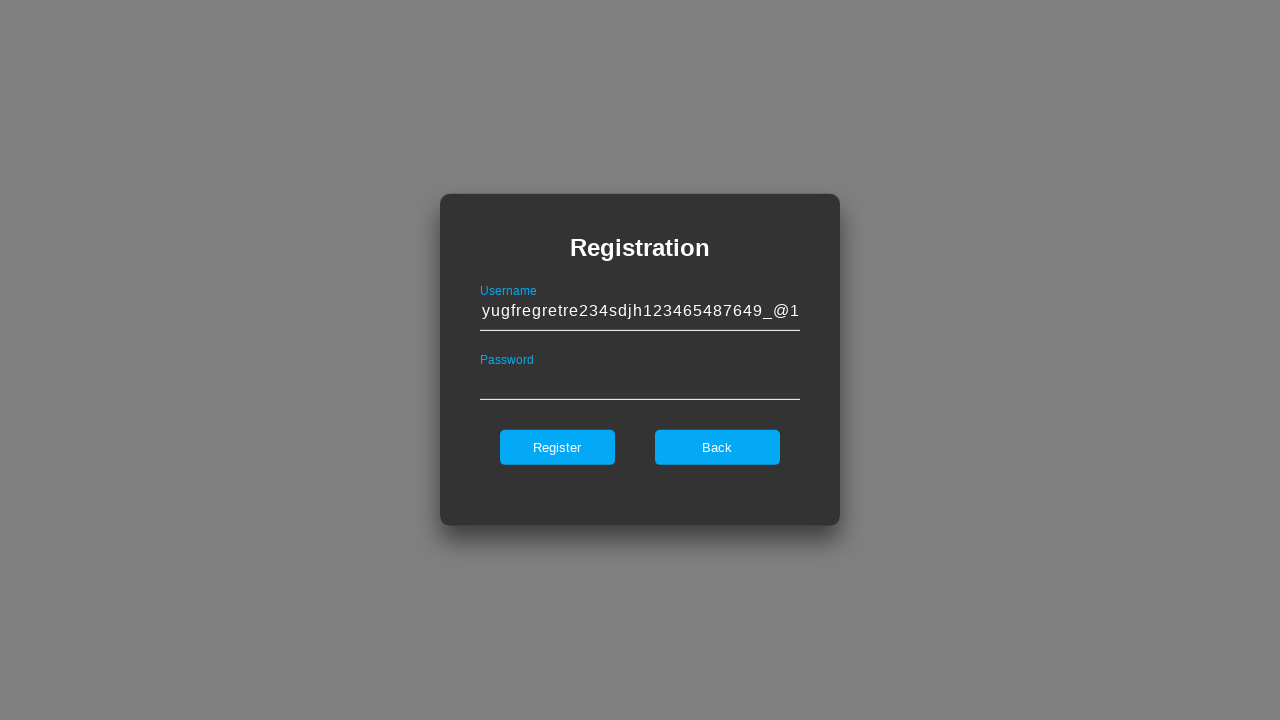

Left password field empty on #passwordOnRegister
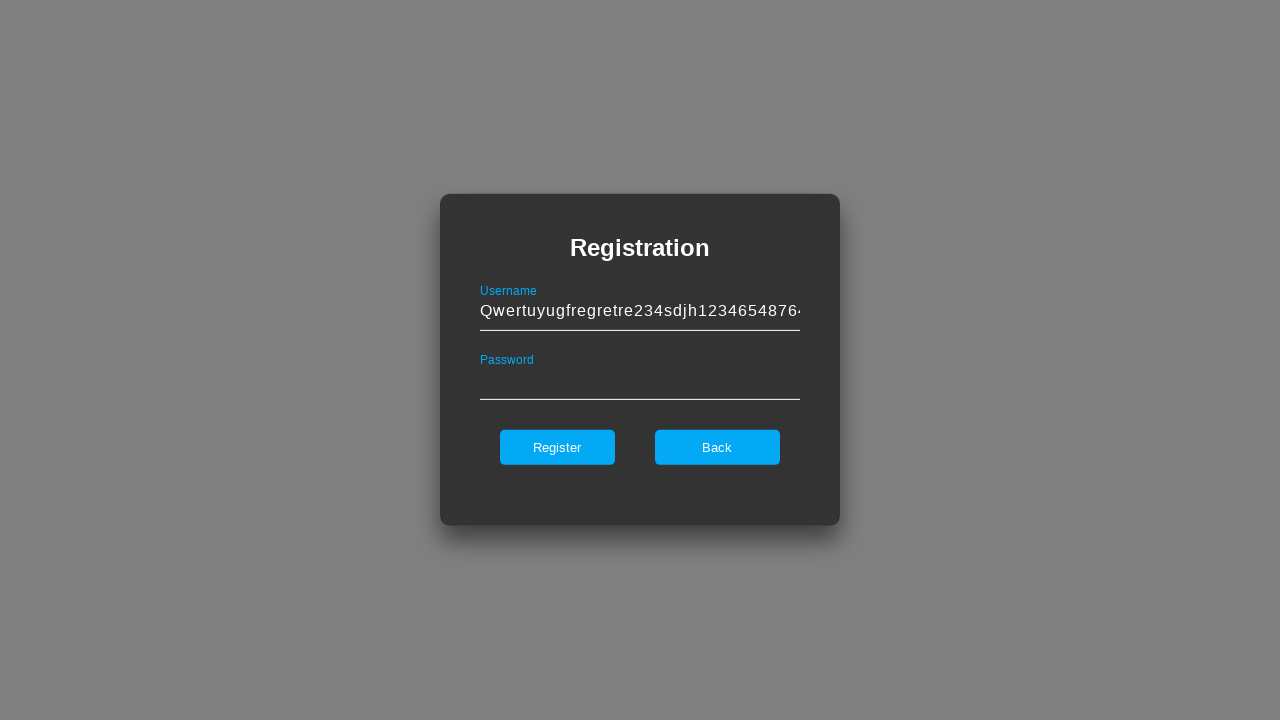

Clicked register button with empty password at (557, 447) on #register
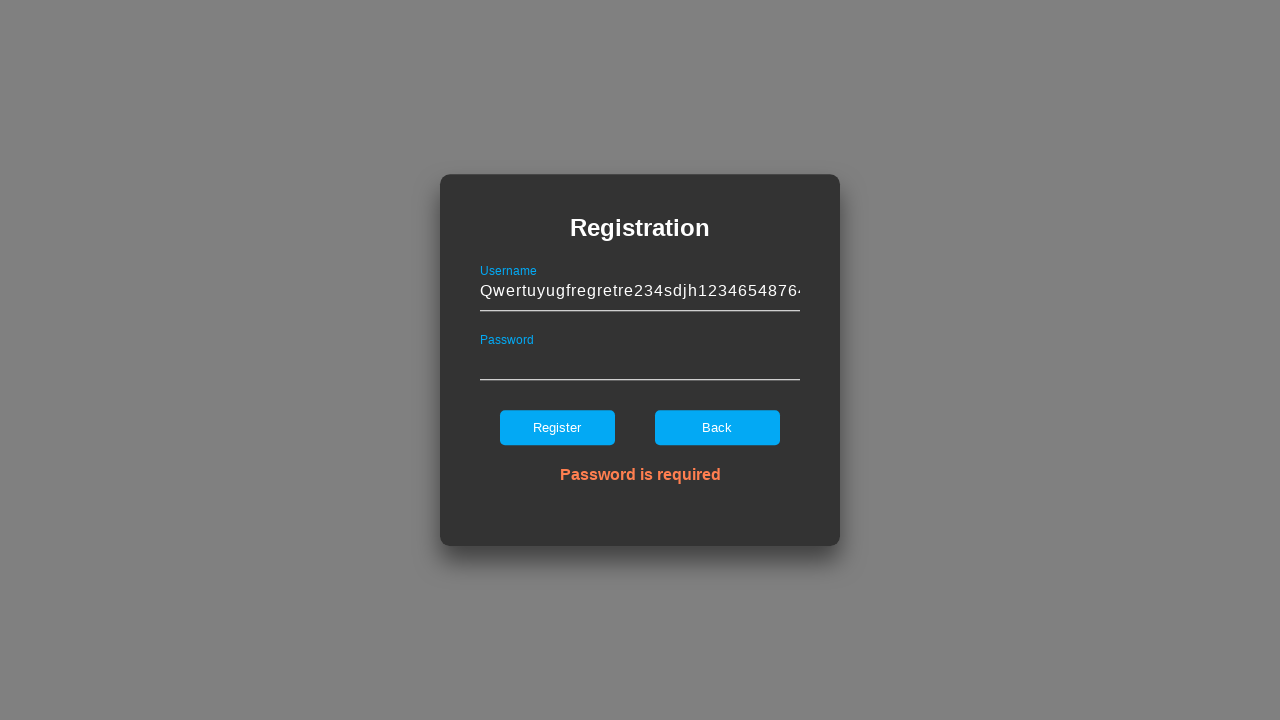

Password required error message displayed
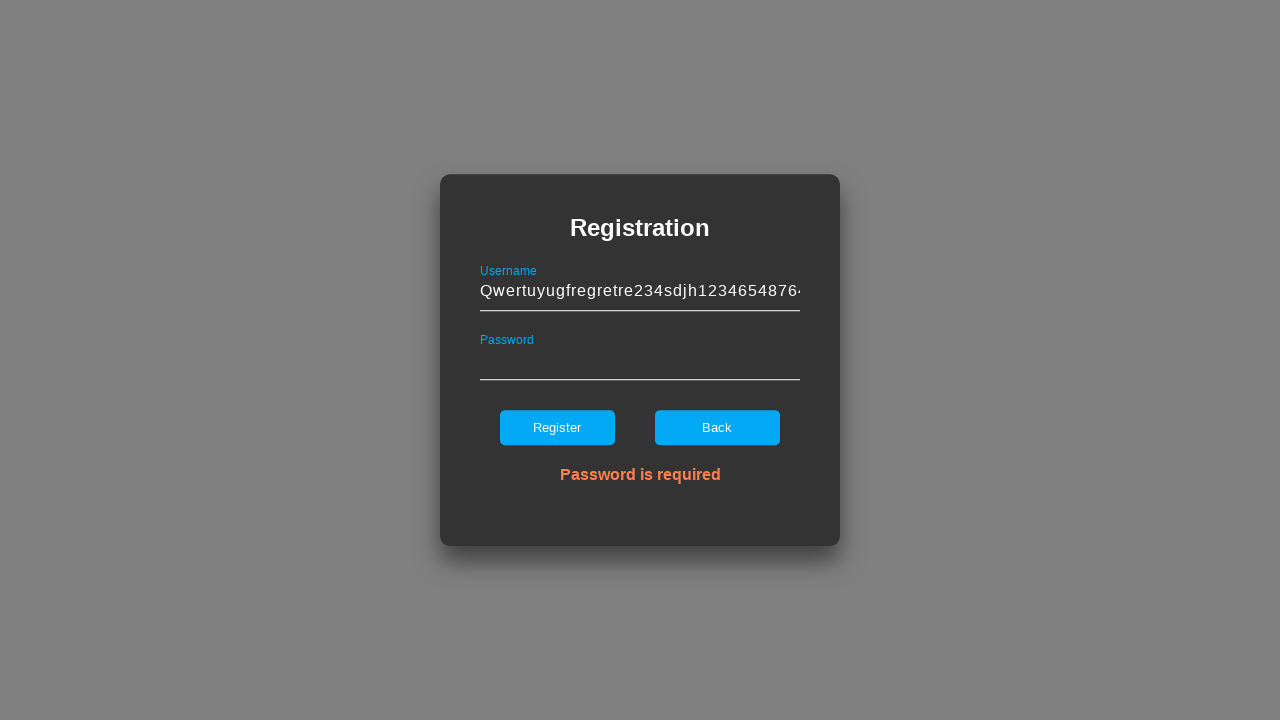

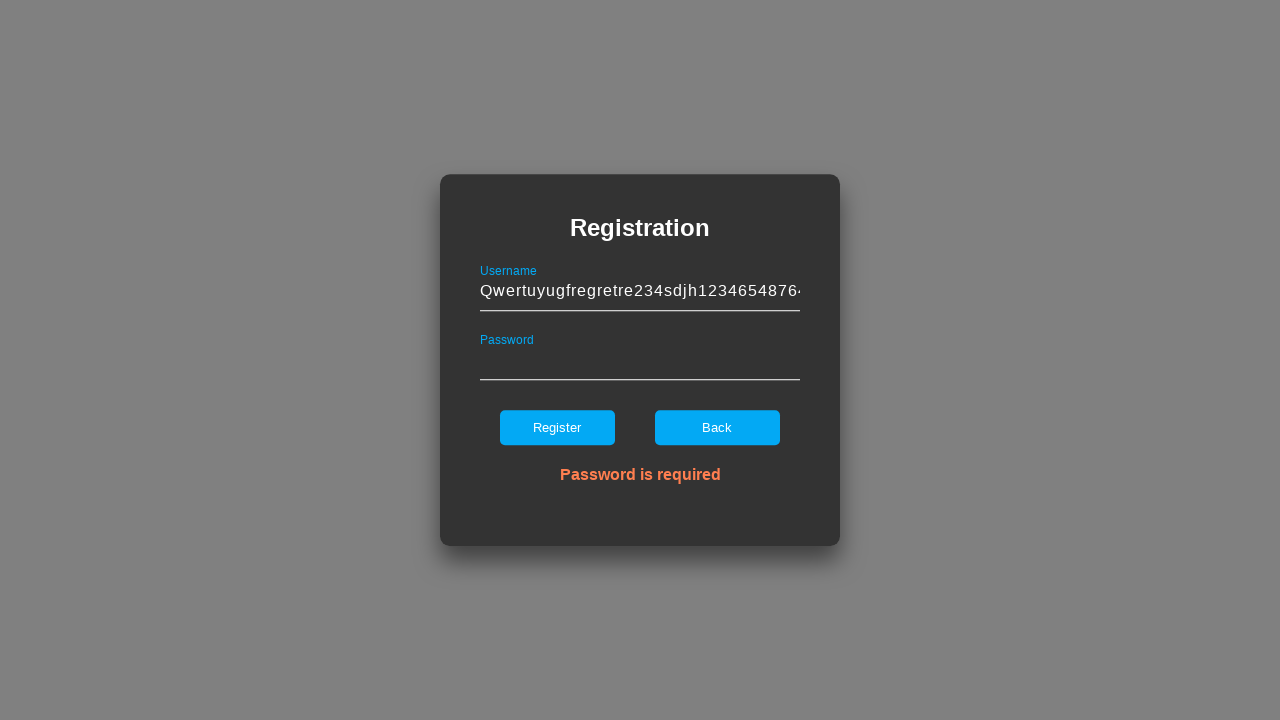